Tests that entering a valid number (62) between 50 and 100 with a non-perfect square root displays the correct result with decimal in an alert

Starting URL: https://kristinek.github.io/site/tasks/enter_a_number

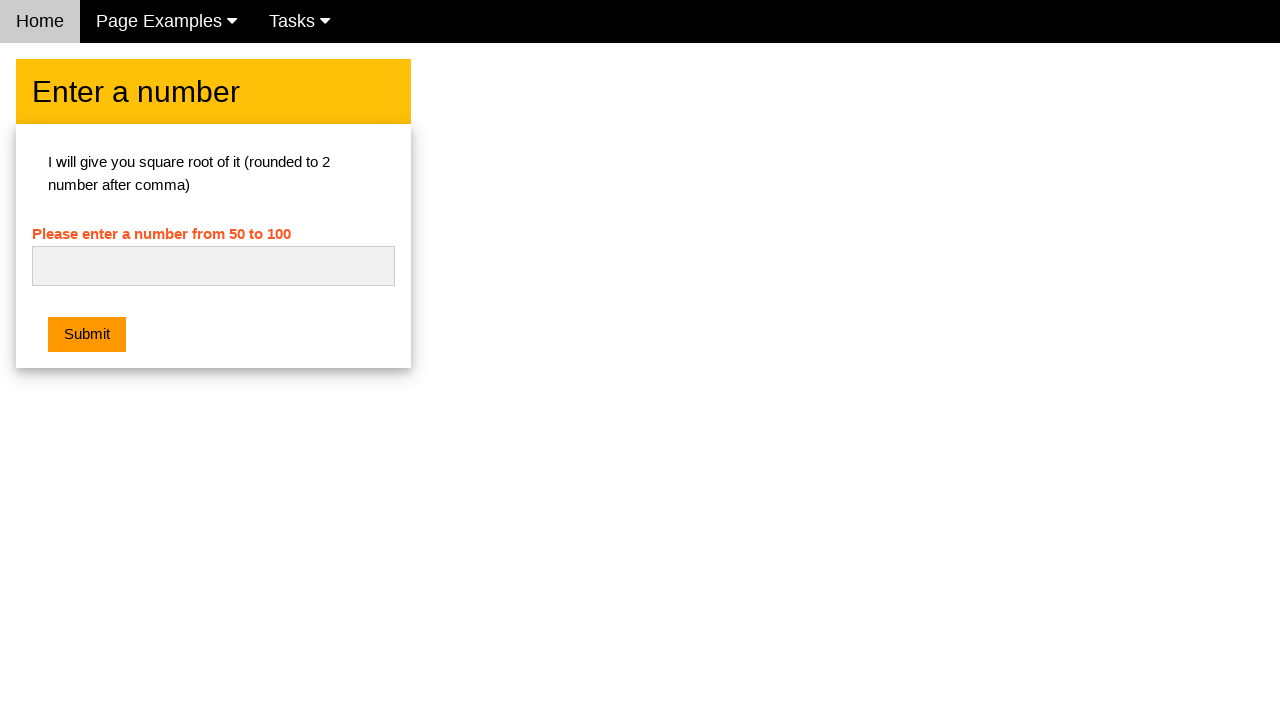

Set up dialog handler to intercept alert with square root result
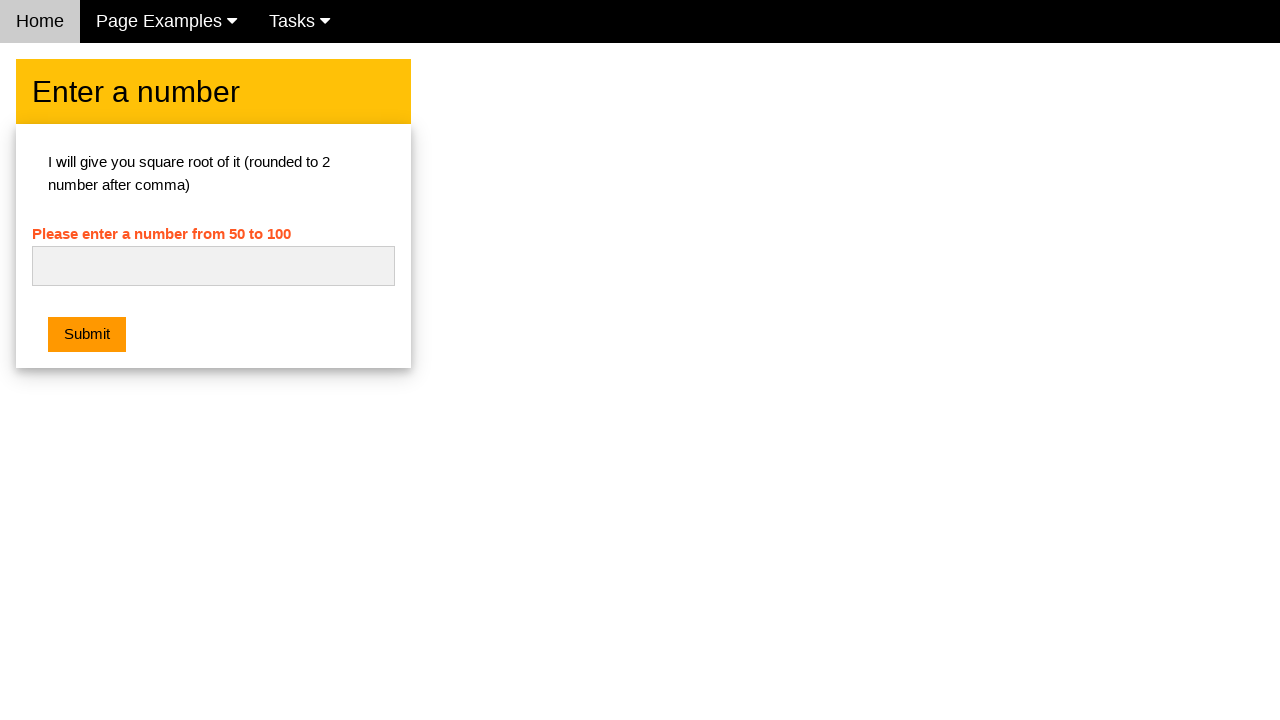

Cleared the number input field on #numb
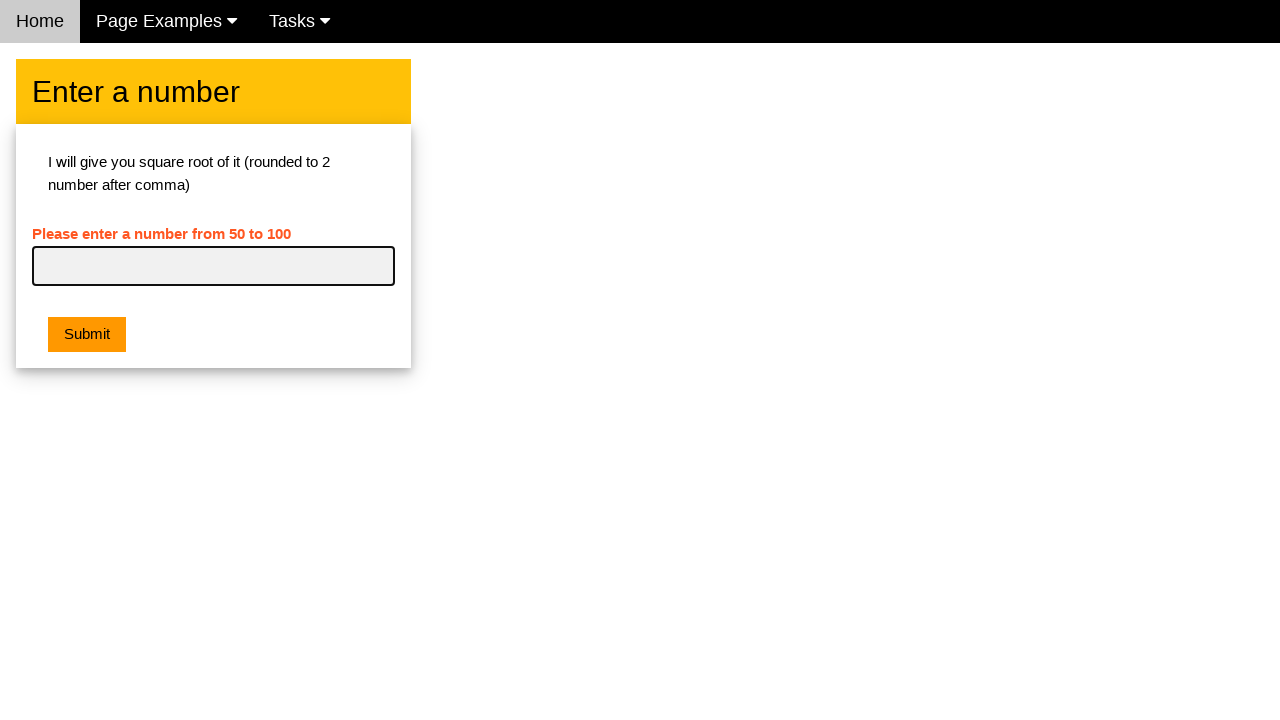

Entered 62 (non-perfect square) into the input field on #numb
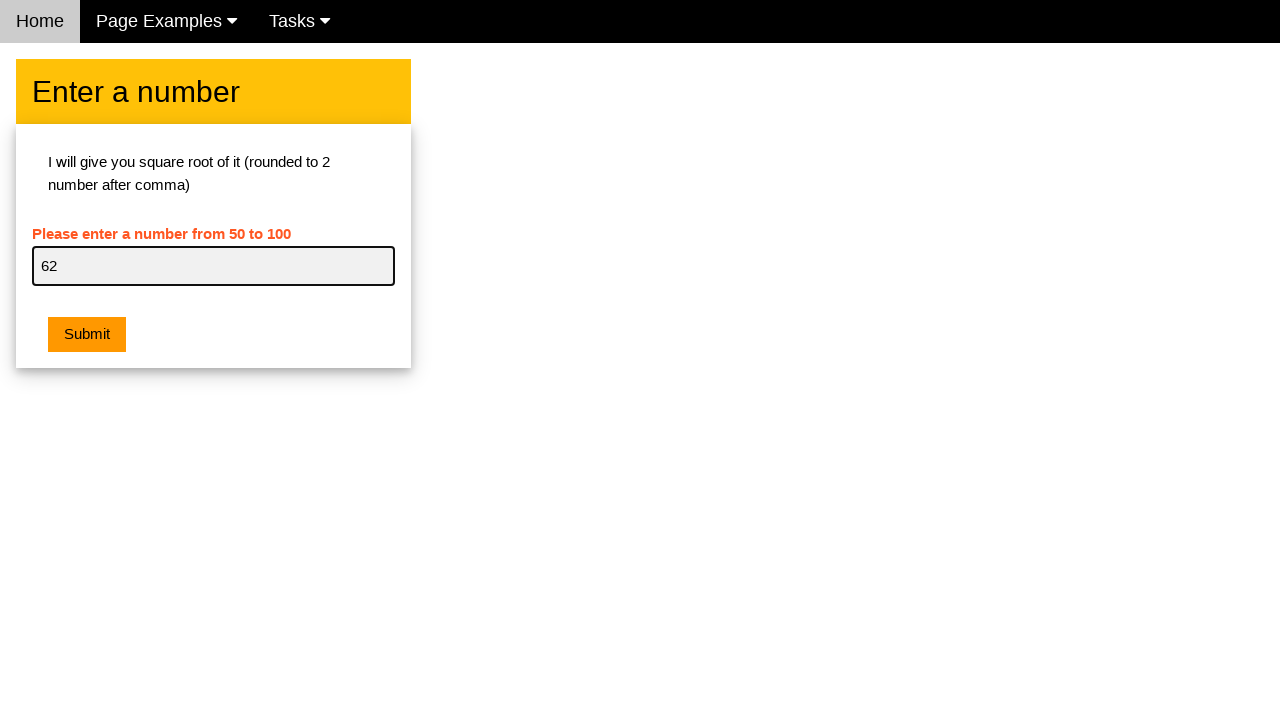

Clicked the submit button to calculate square root at (87, 335) on .w3-orange
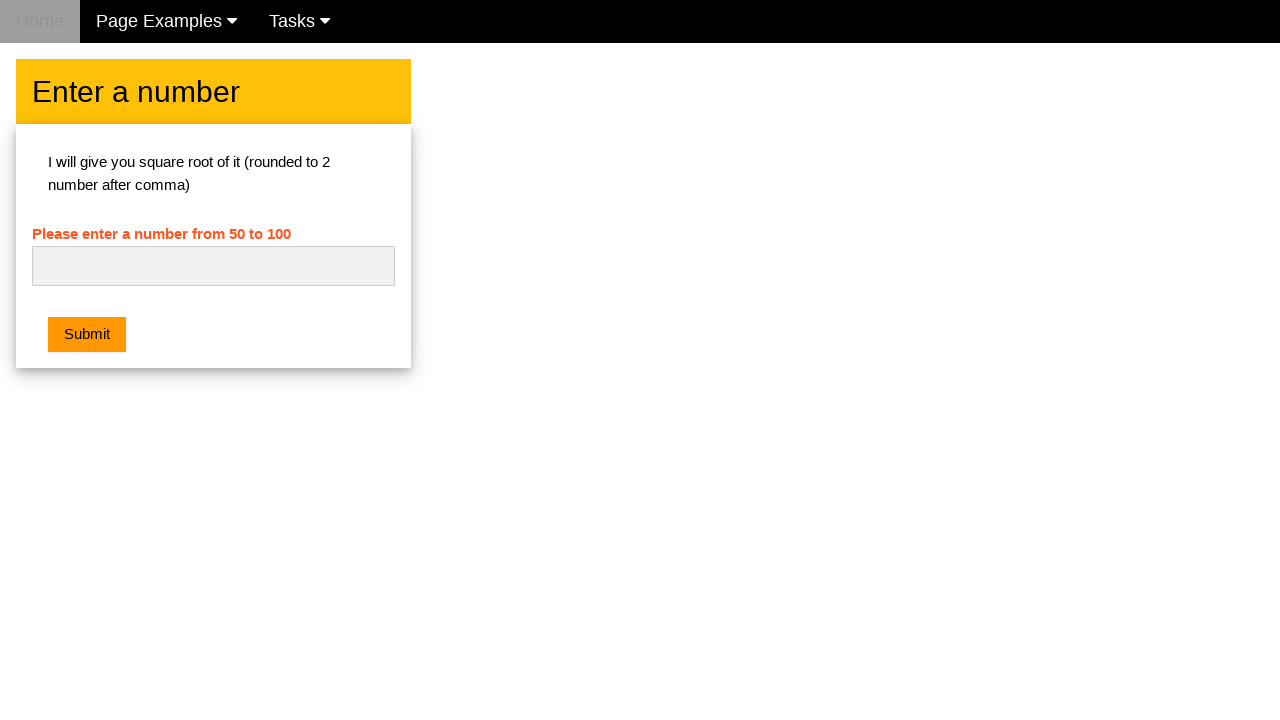

Waited for dialog to be processed and alert dismissed
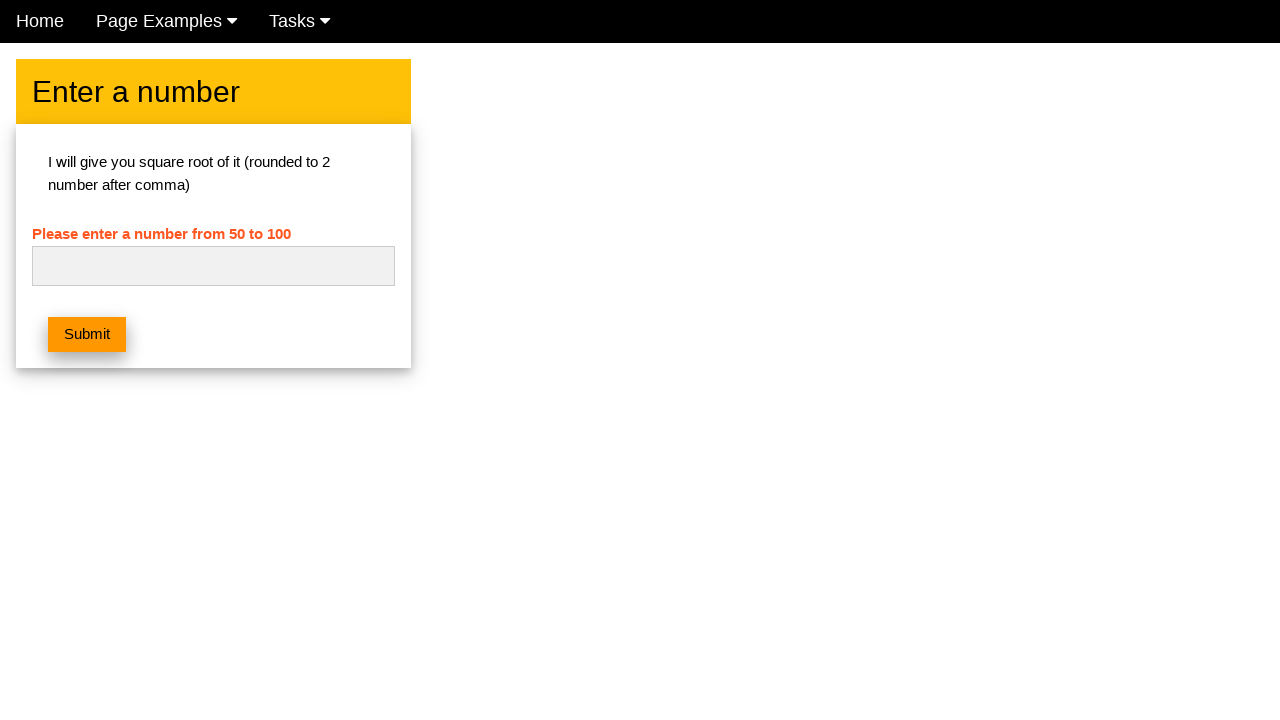

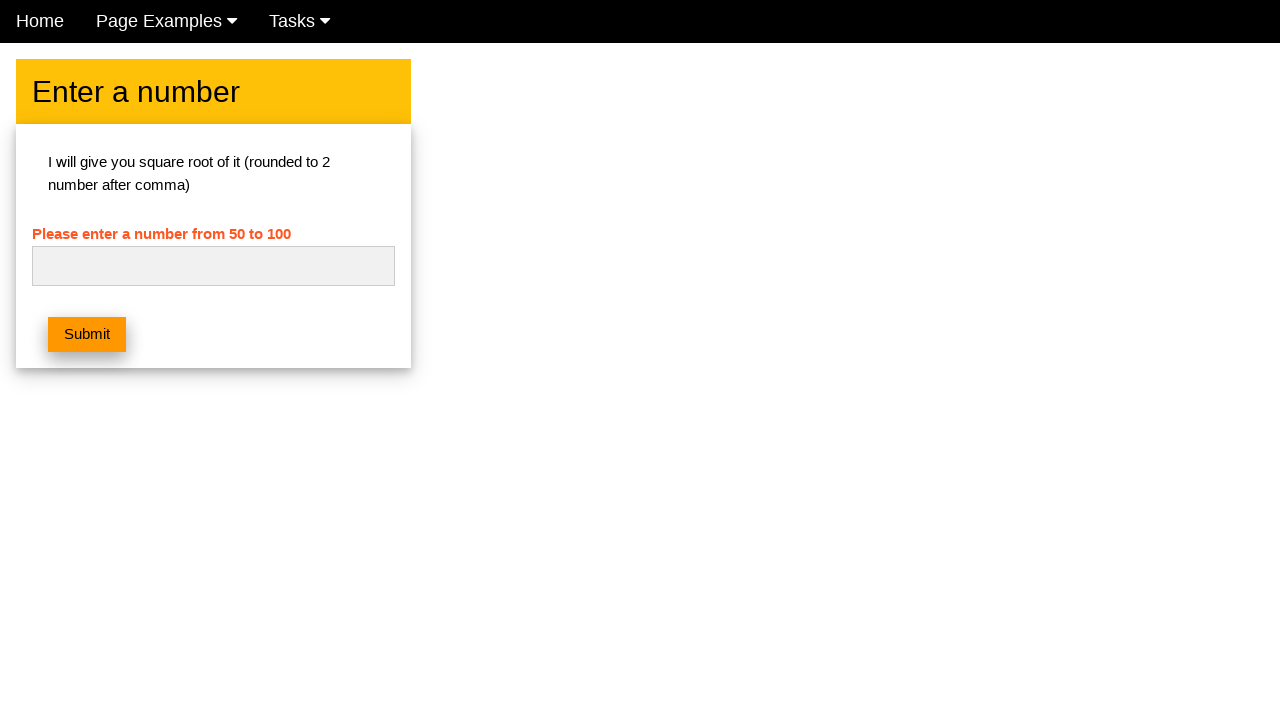